Tests nested iframe navigation by clicking on the Nested Frames link, then switching through multiple frames to access content in the middle frame

Starting URL: https://the-internet.herokuapp.com

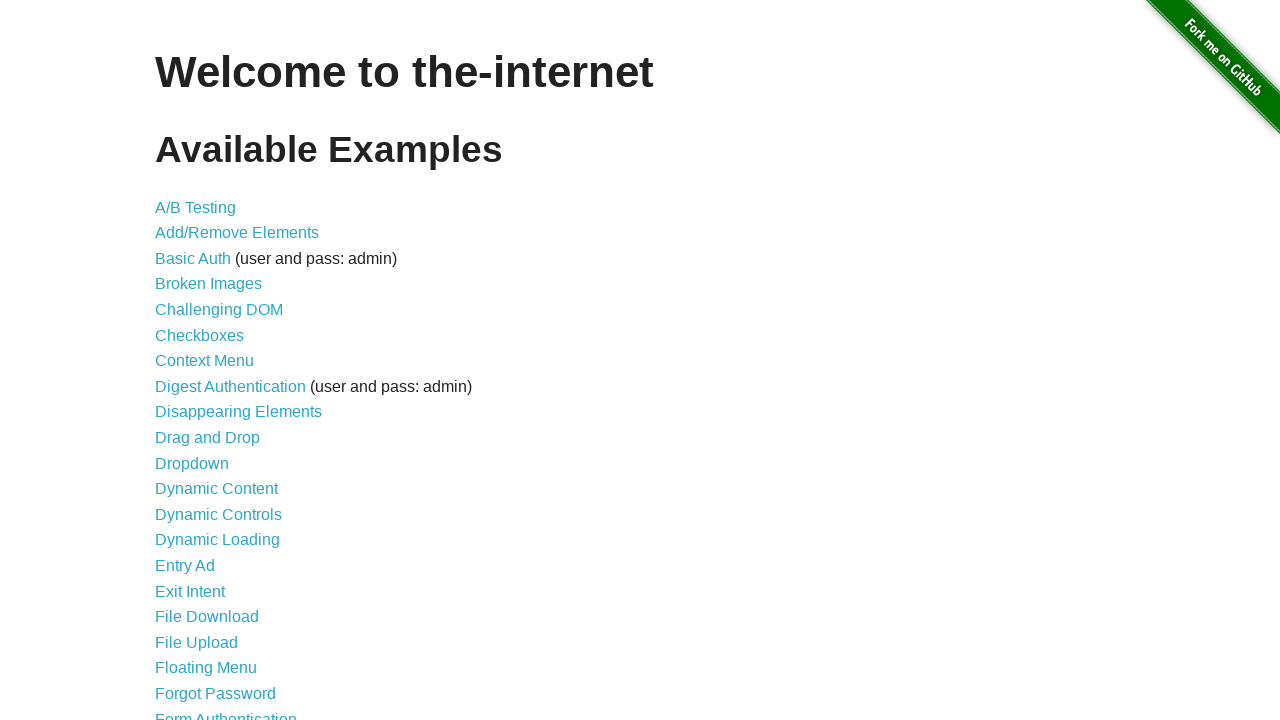

Clicked on the 'Nested Frames' link at (210, 395) on text=Nested Frames
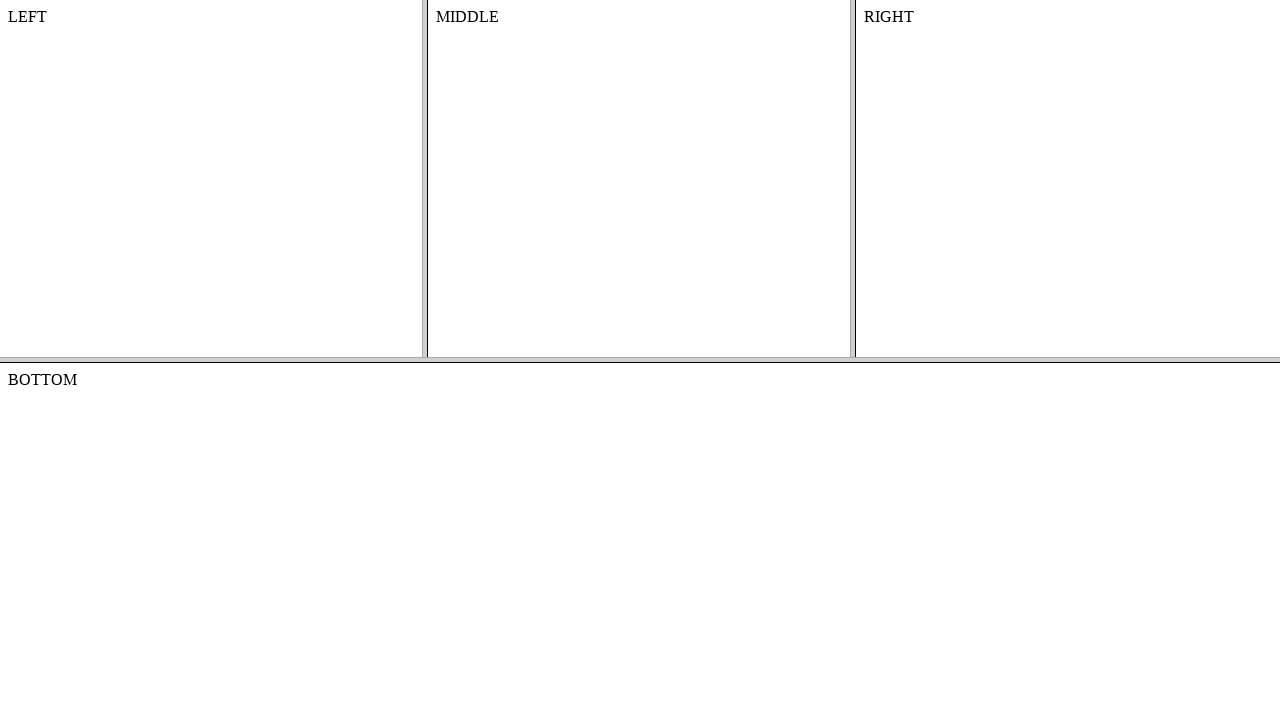

Waited for page to fully load
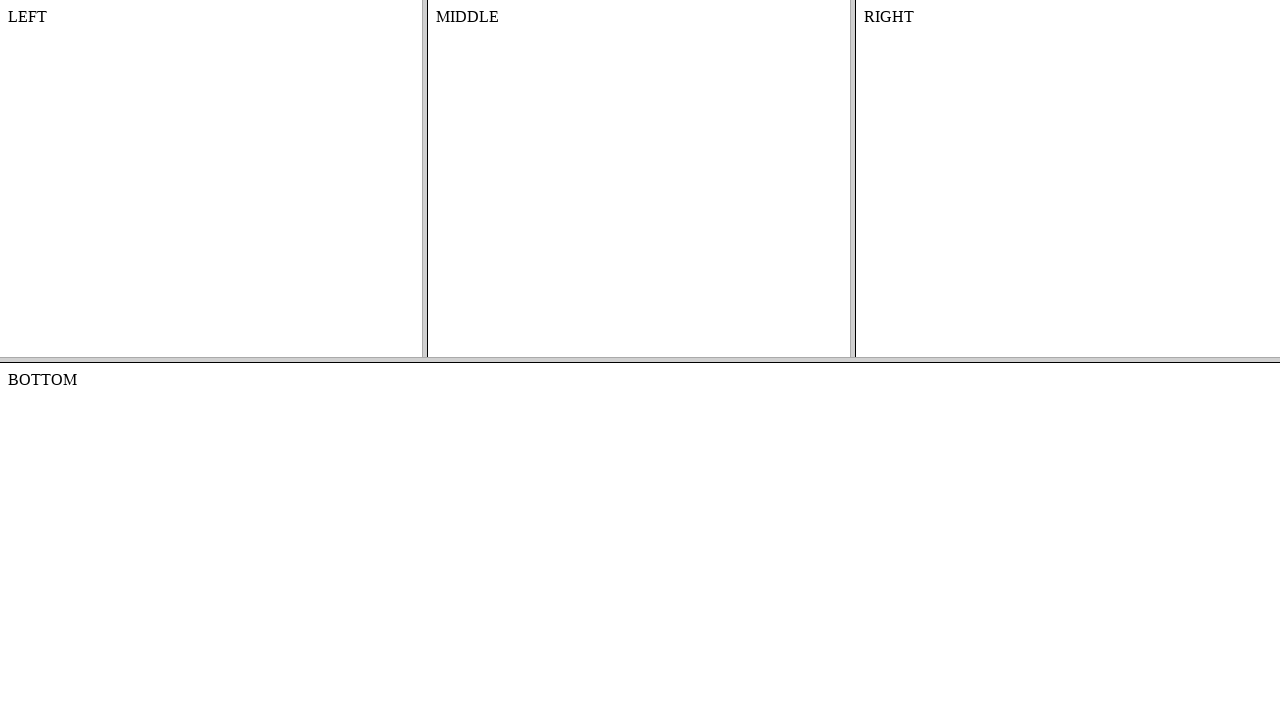

Located the top frame
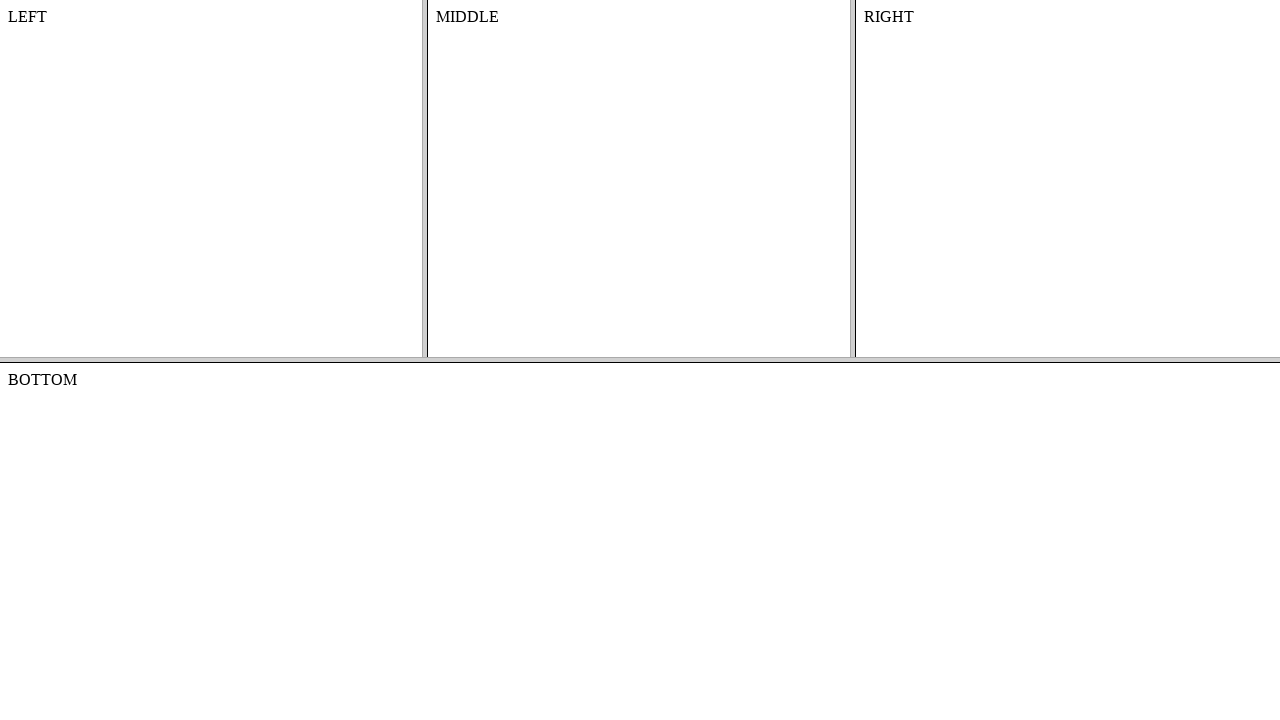

Located the middle frame within the top frame
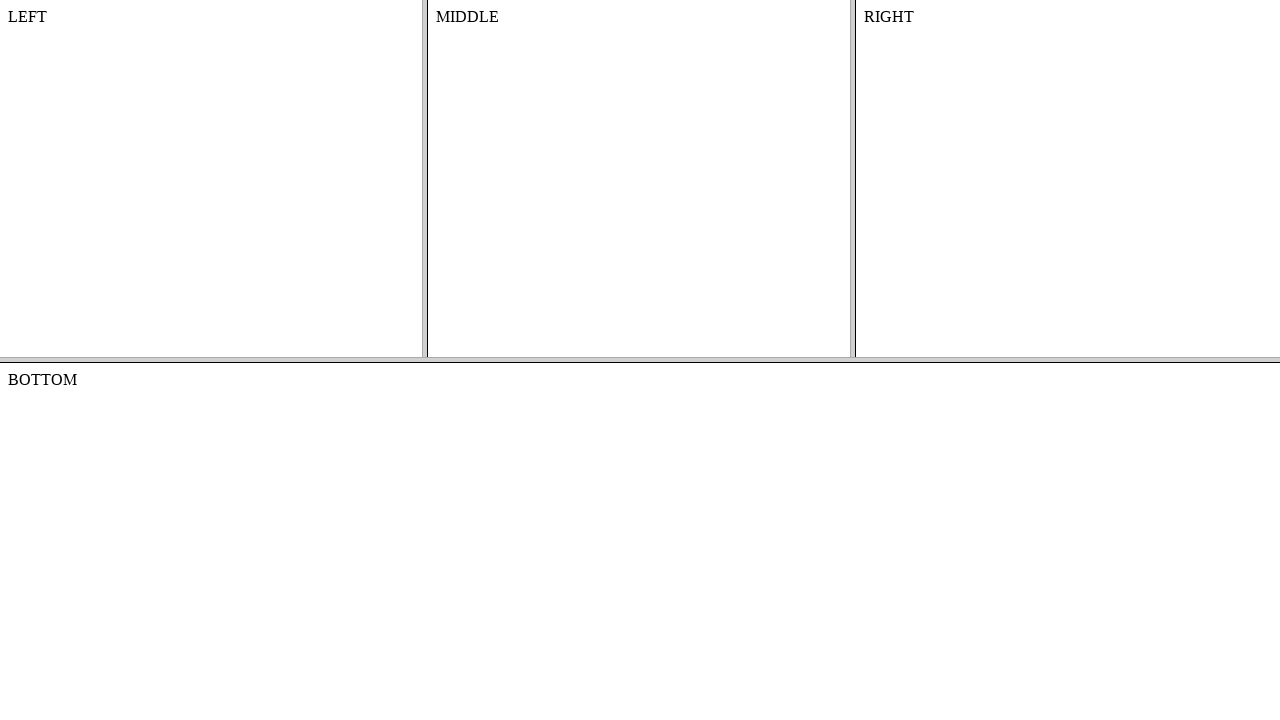

Located the content element in the middle frame
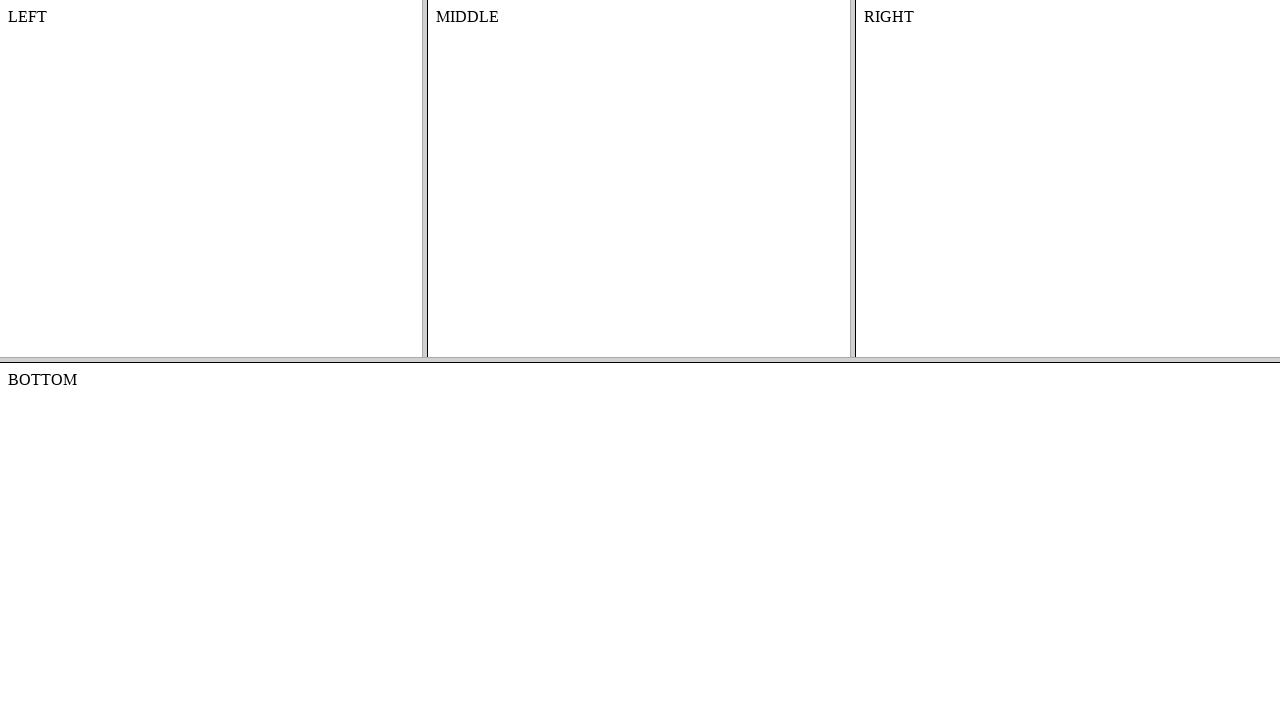

Waited for the content element to be available
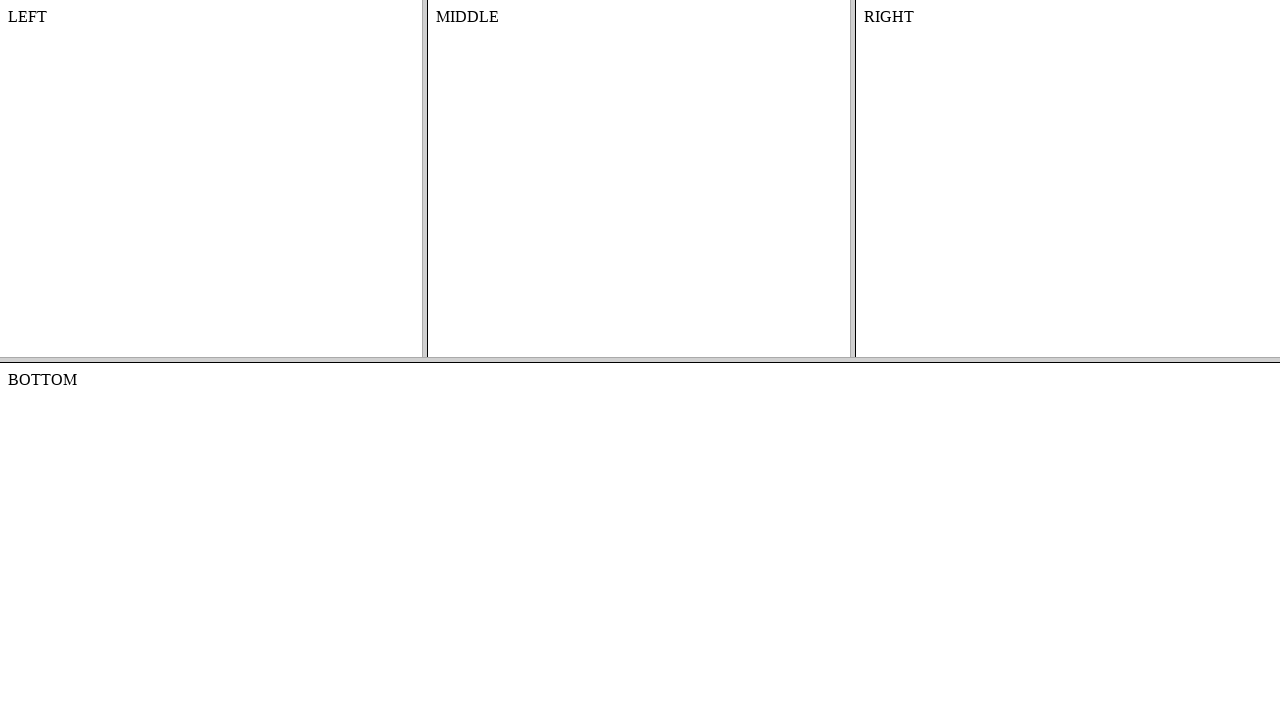

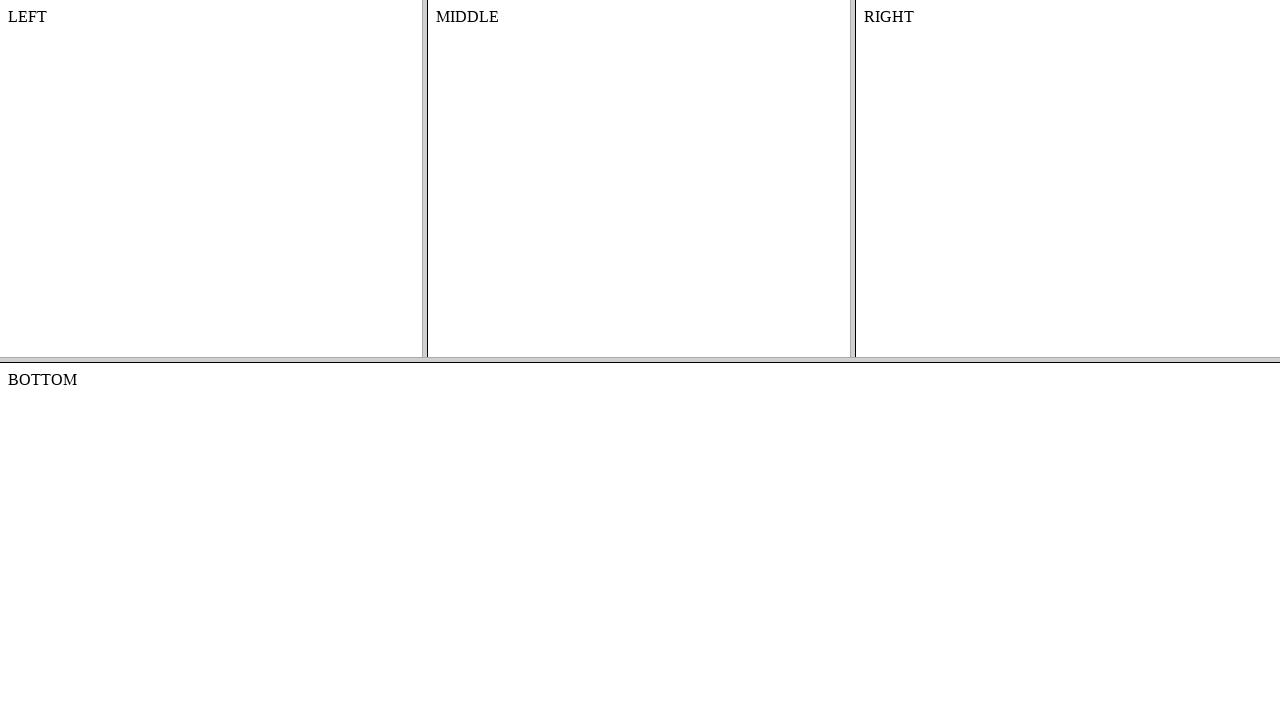